Tests editing a todo item by double-clicking, entering new text, and pressing Enter.

Starting URL: https://demo.playwright.dev/todomvc

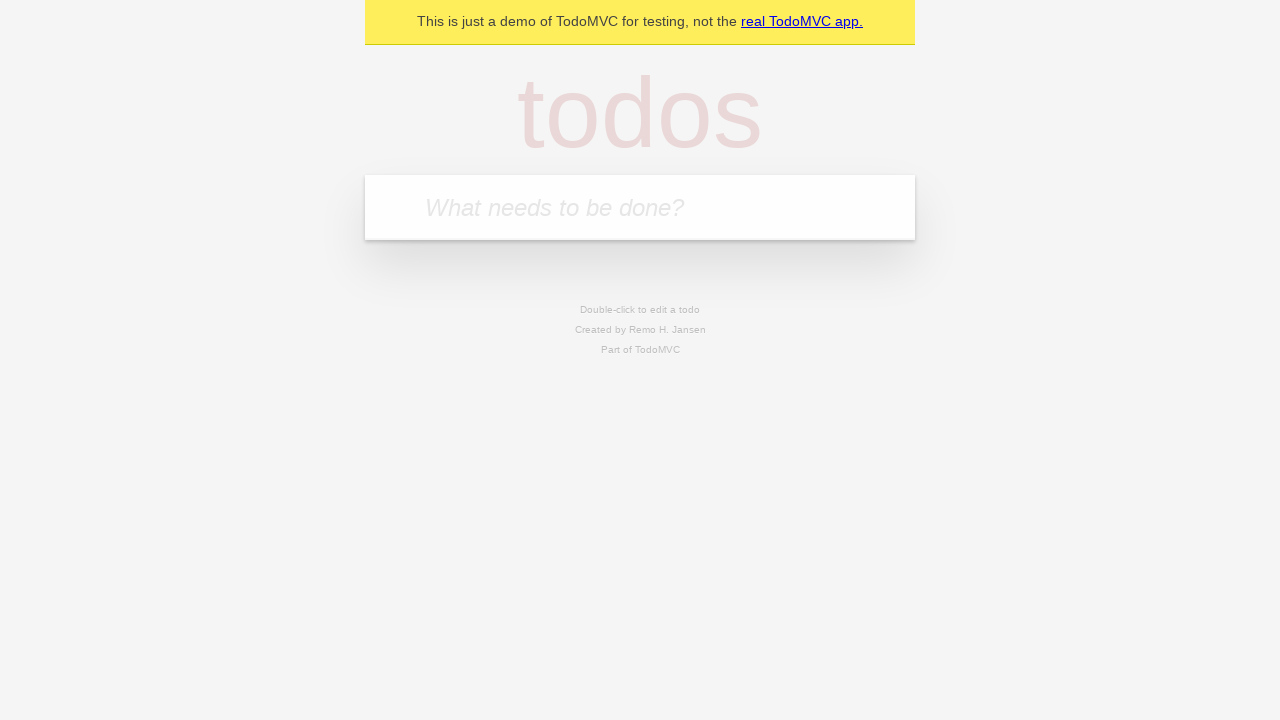

Filled todo input with 'buy some cheese' on internal:attr=[placeholder="What needs to be done?"i]
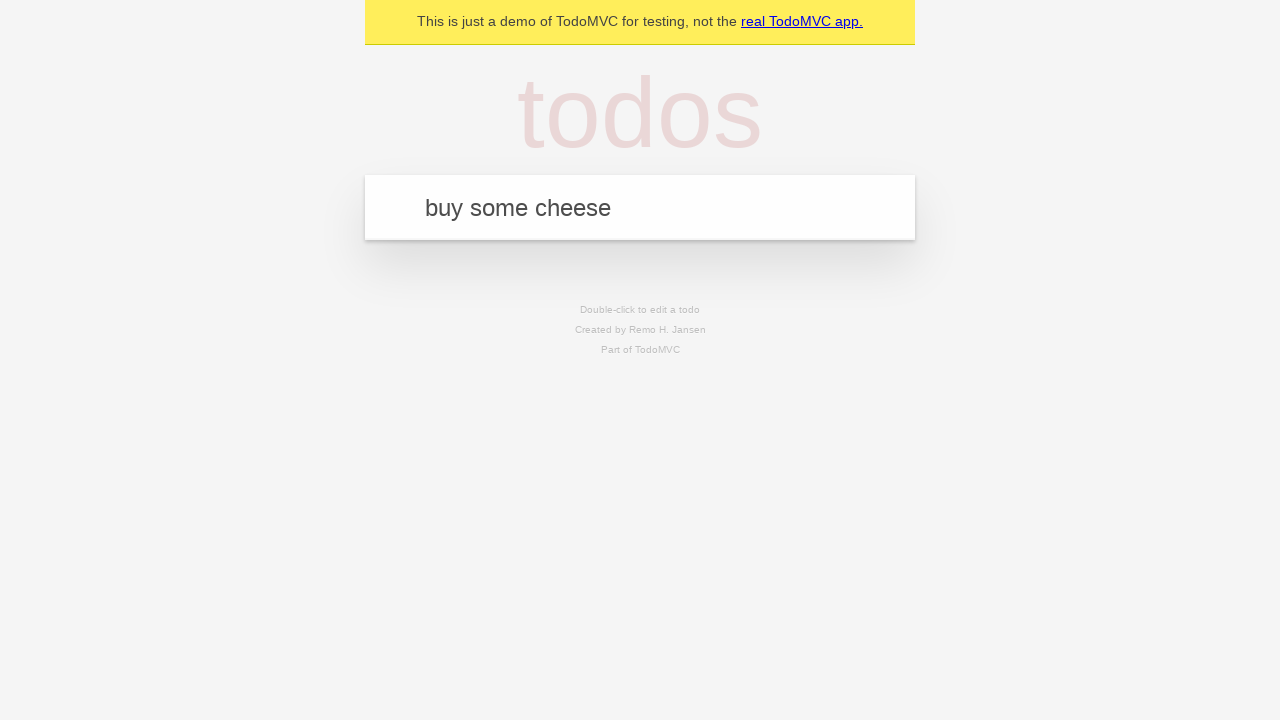

Pressed Enter to create first todo on internal:attr=[placeholder="What needs to be done?"i]
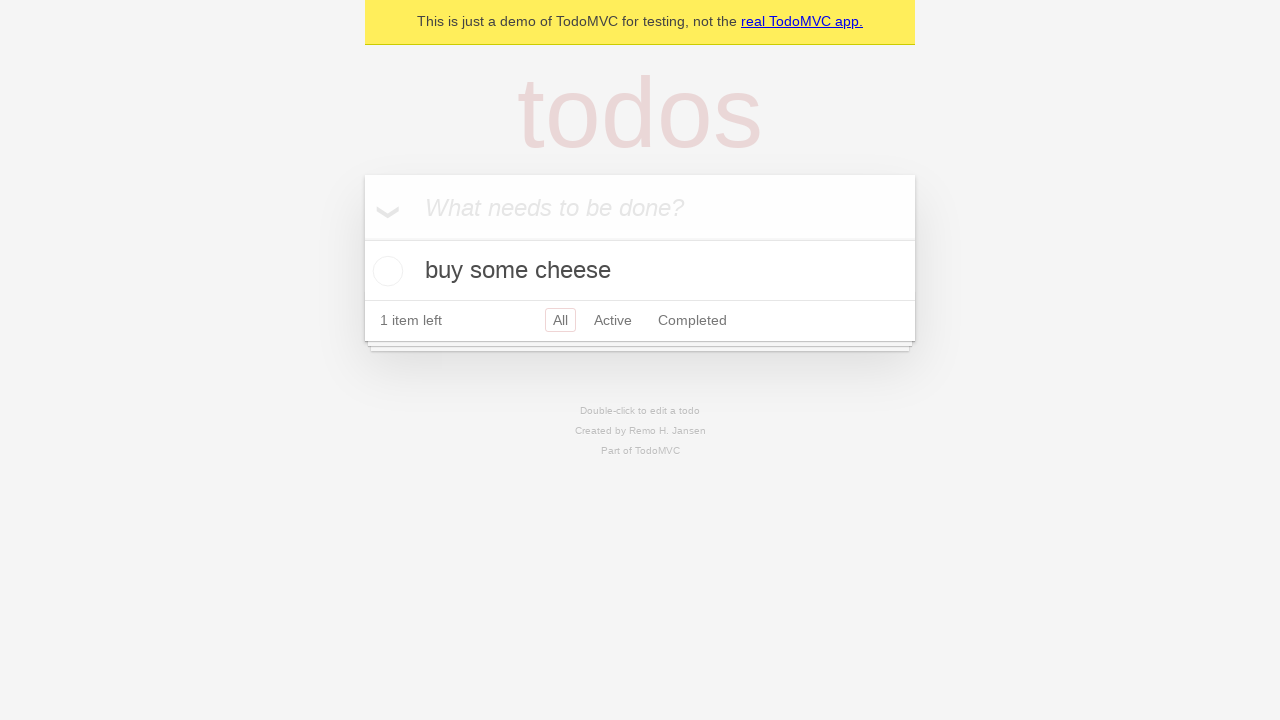

Filled todo input with 'feed the cat' on internal:attr=[placeholder="What needs to be done?"i]
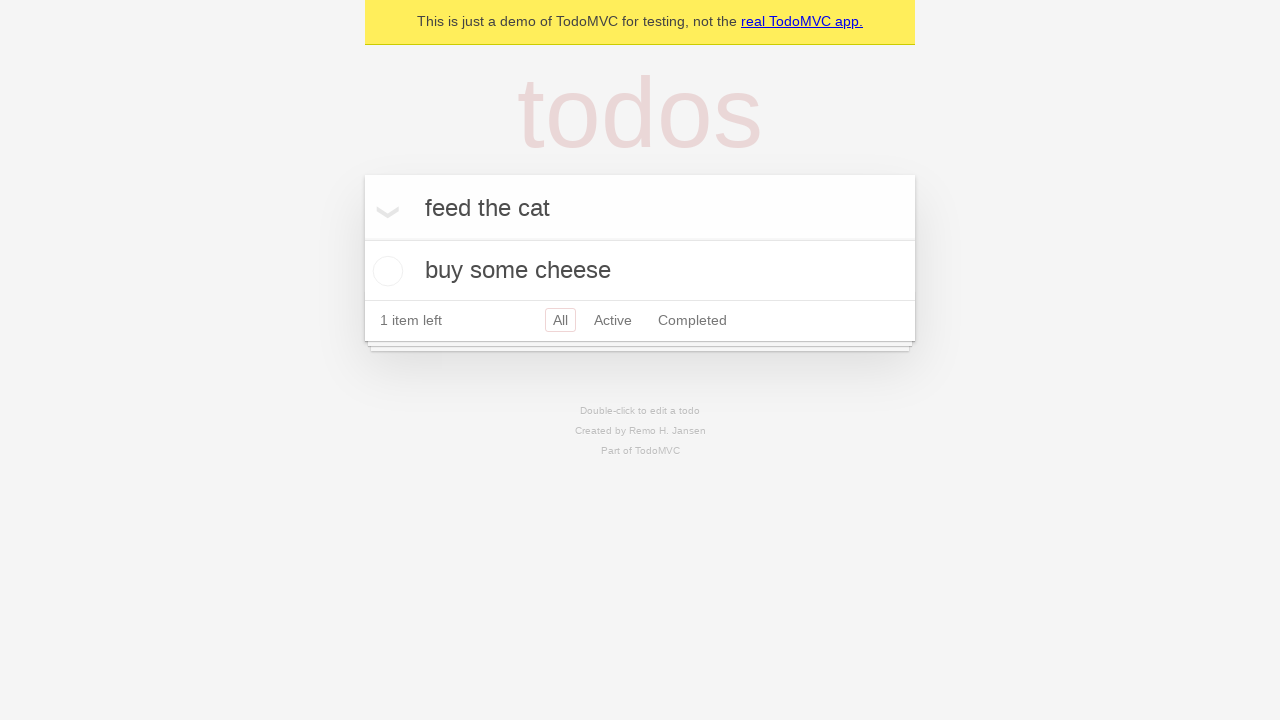

Pressed Enter to create second todo on internal:attr=[placeholder="What needs to be done?"i]
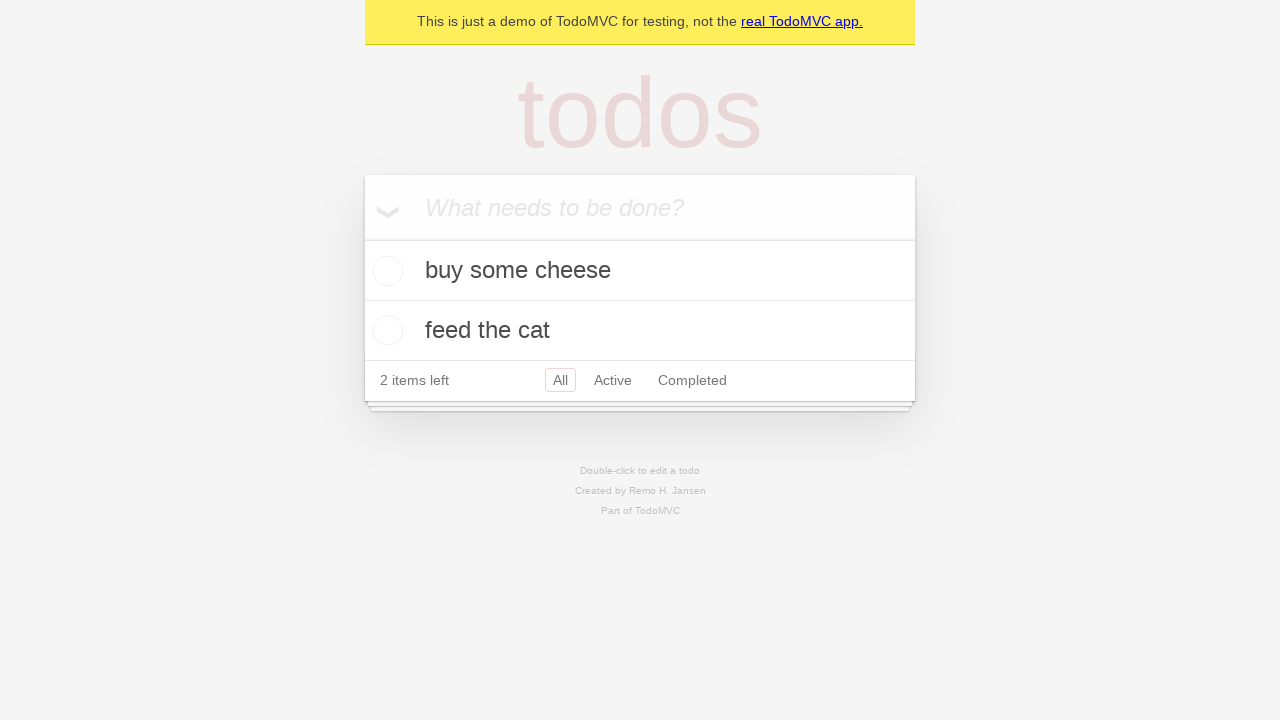

Filled todo input with 'book a doctors appointment' on internal:attr=[placeholder="What needs to be done?"i]
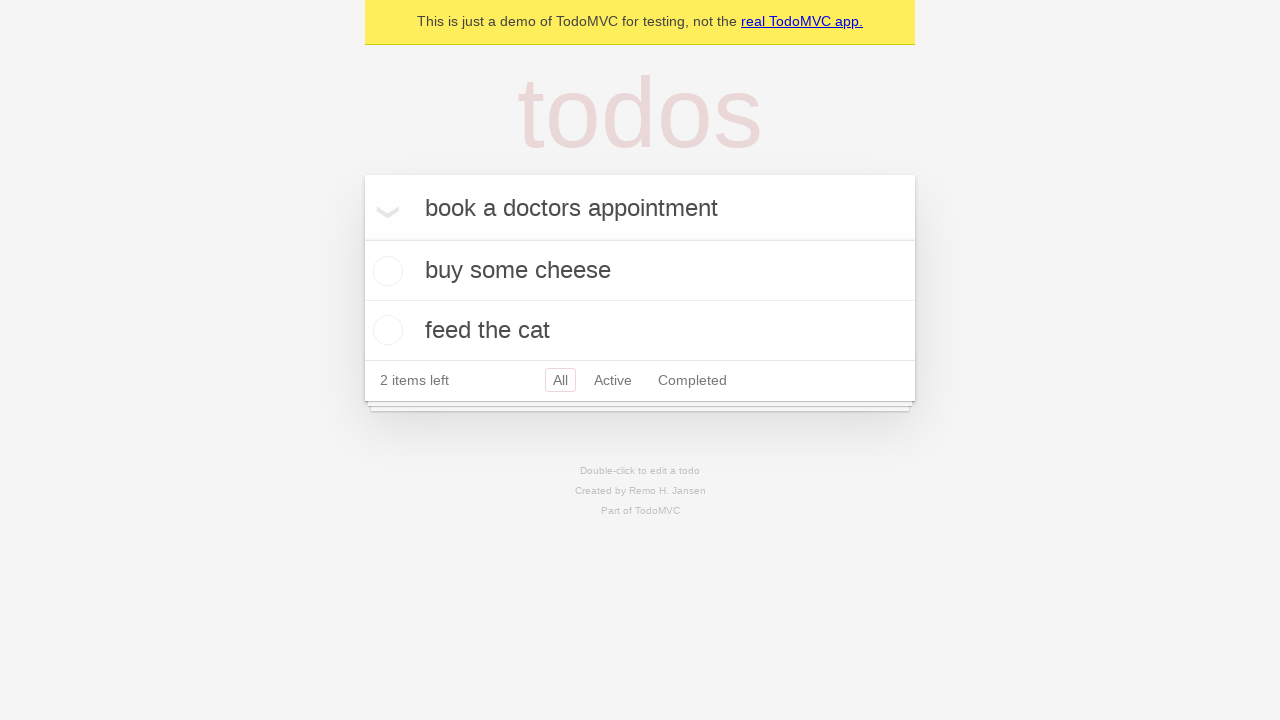

Pressed Enter to create third todo on internal:attr=[placeholder="What needs to be done?"i]
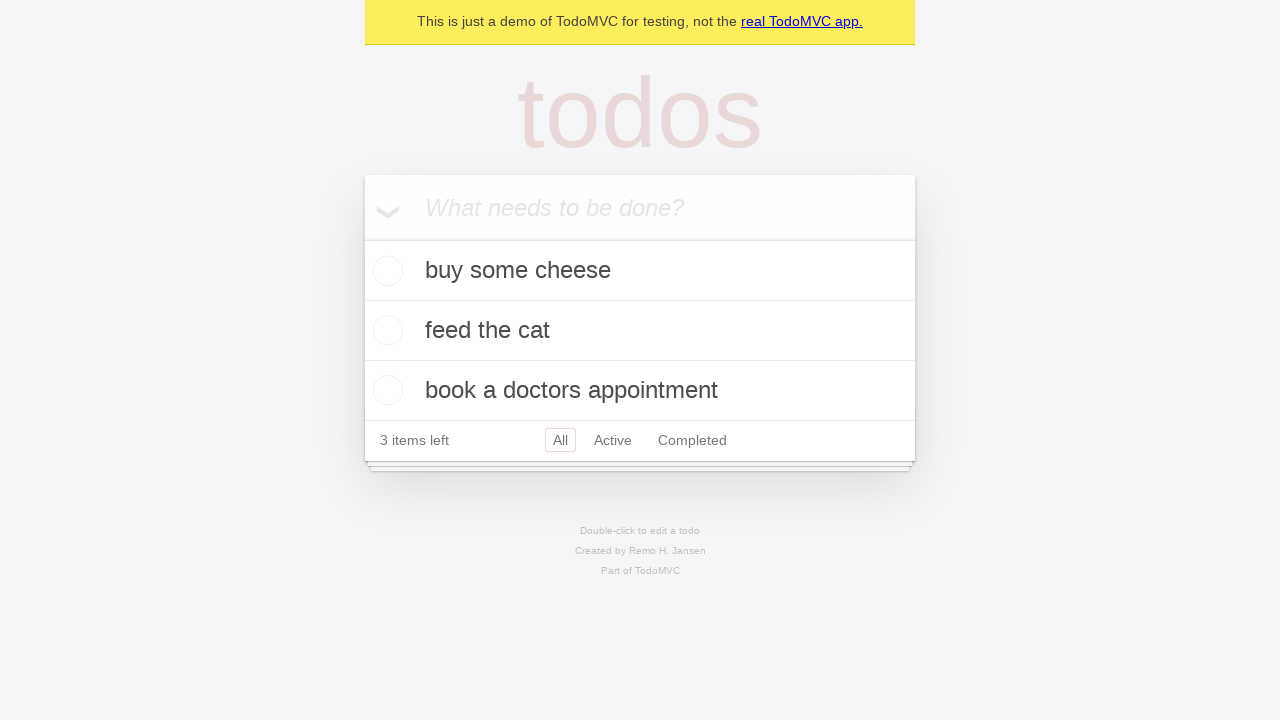

Located all todo items
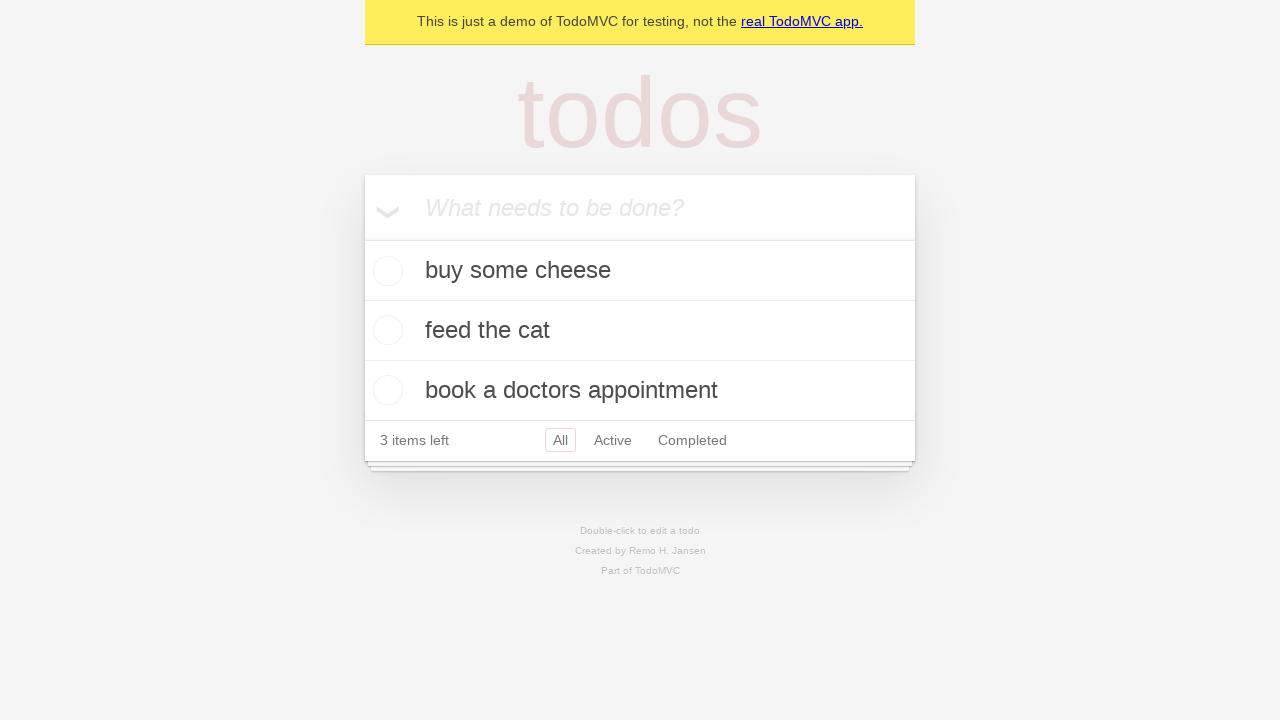

Selected second todo item
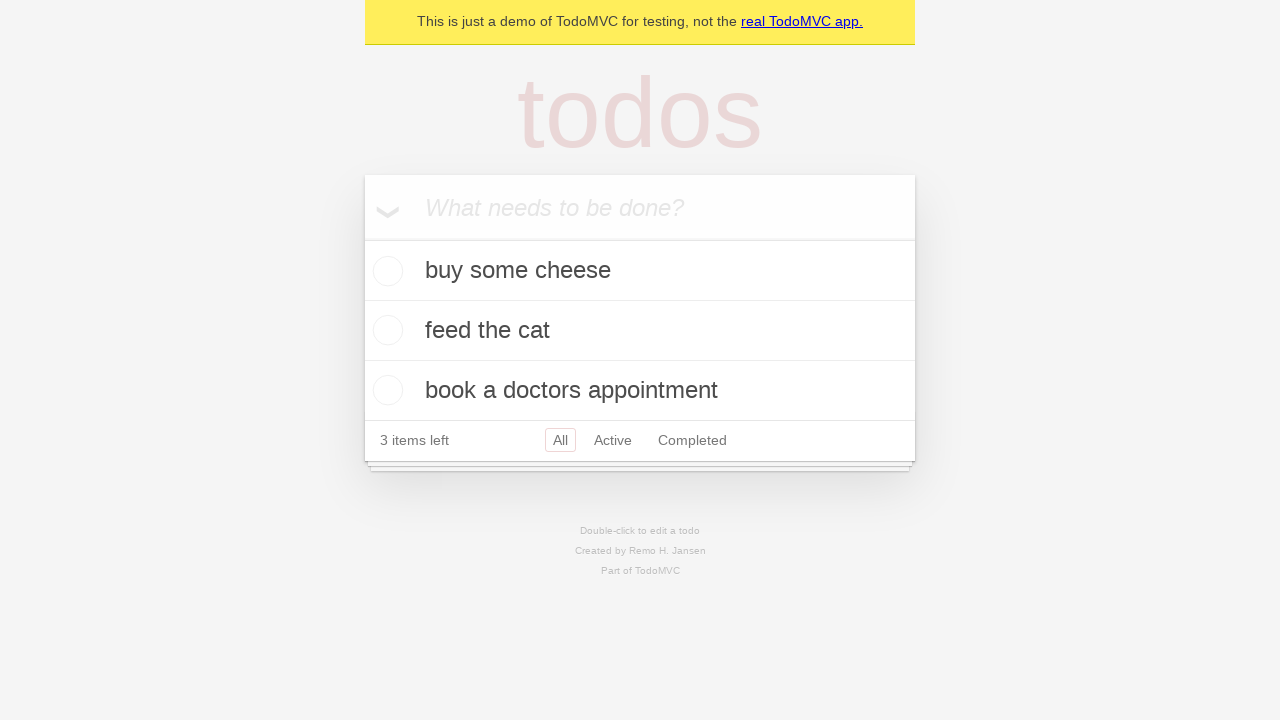

Double-clicked second todo to enter edit mode at (640, 331) on internal:testid=[data-testid="todo-item"s] >> nth=1
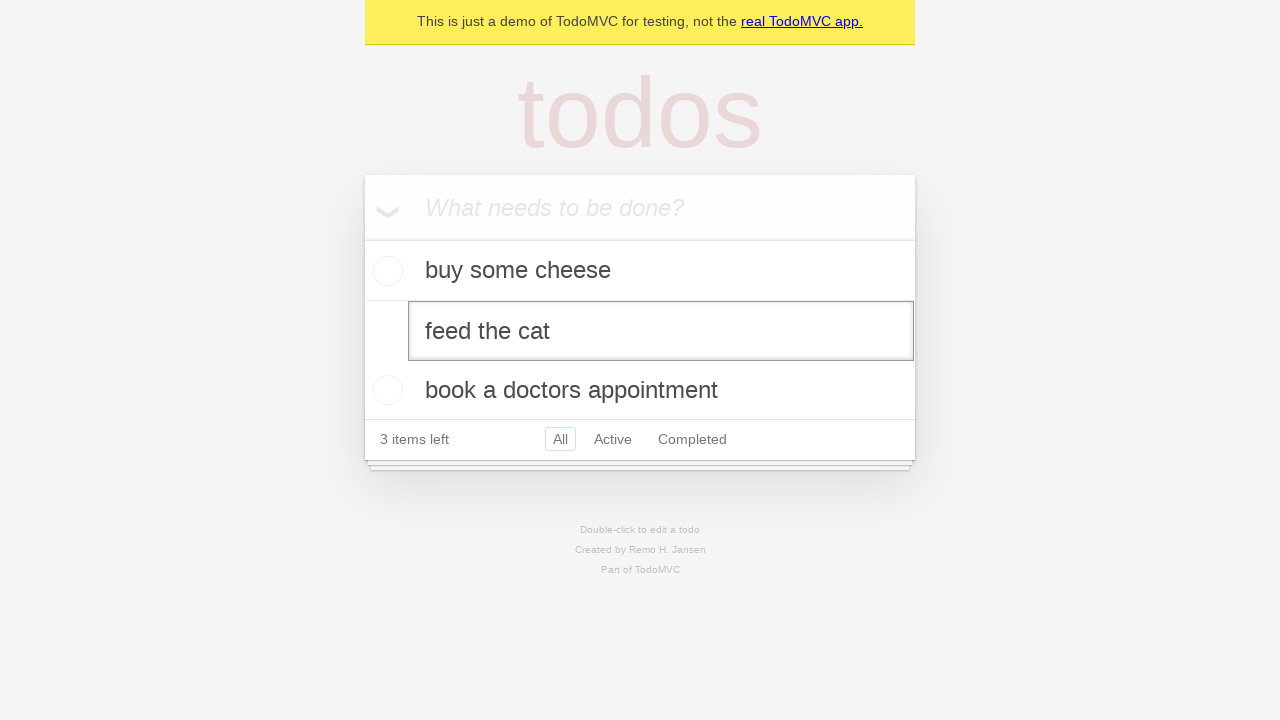

Filled edit textbox with 'buy some sausages' on internal:testid=[data-testid="todo-item"s] >> nth=1 >> internal:role=textbox[nam
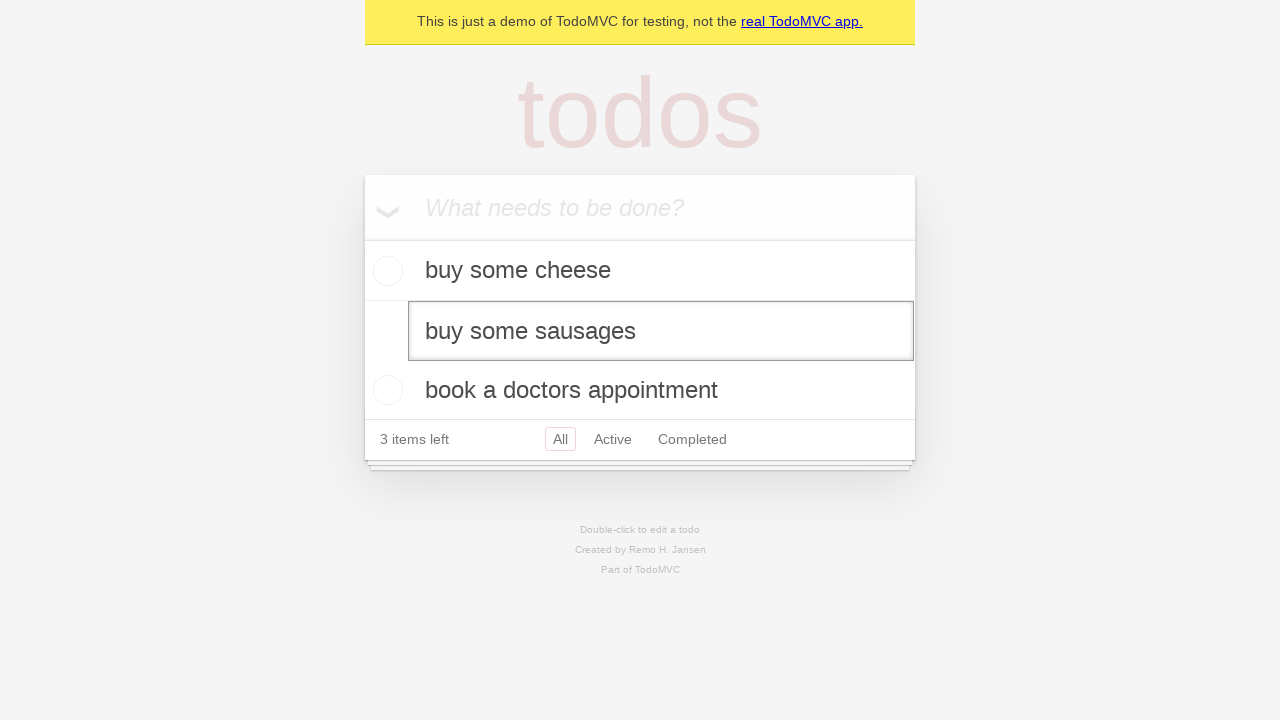

Pressed Enter to confirm todo edit on internal:testid=[data-testid="todo-item"s] >> nth=1 >> internal:role=textbox[nam
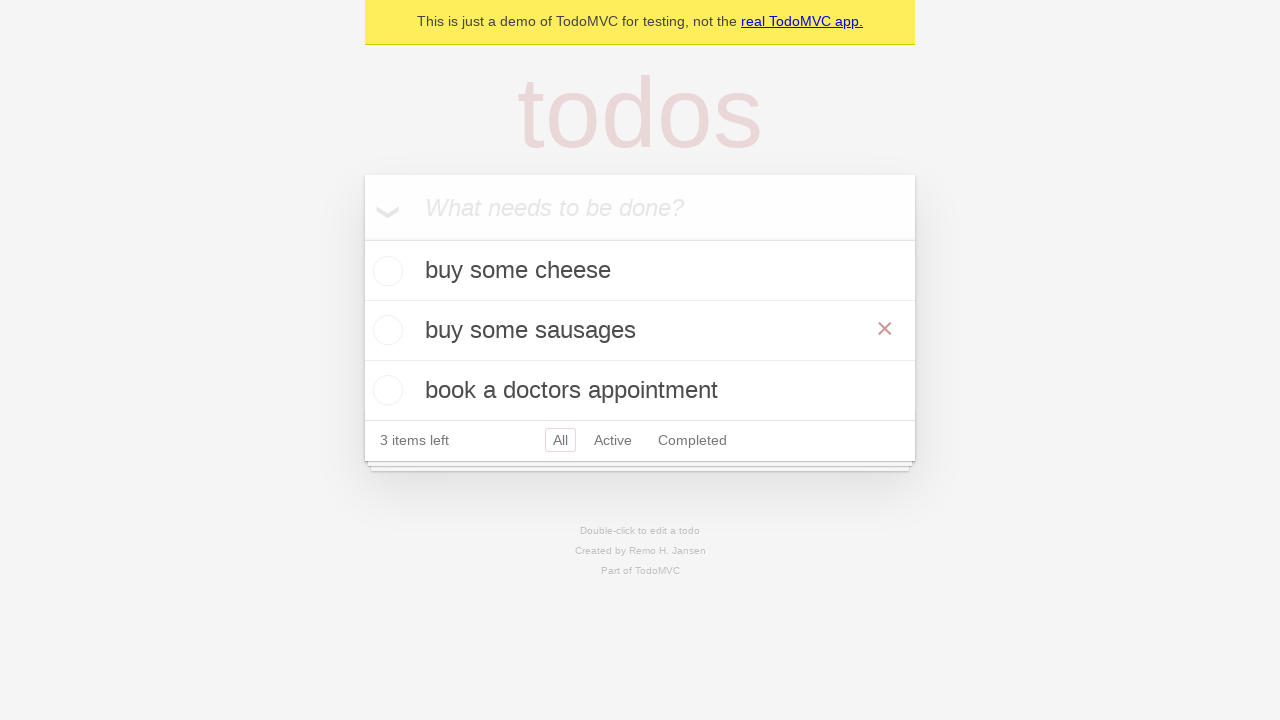

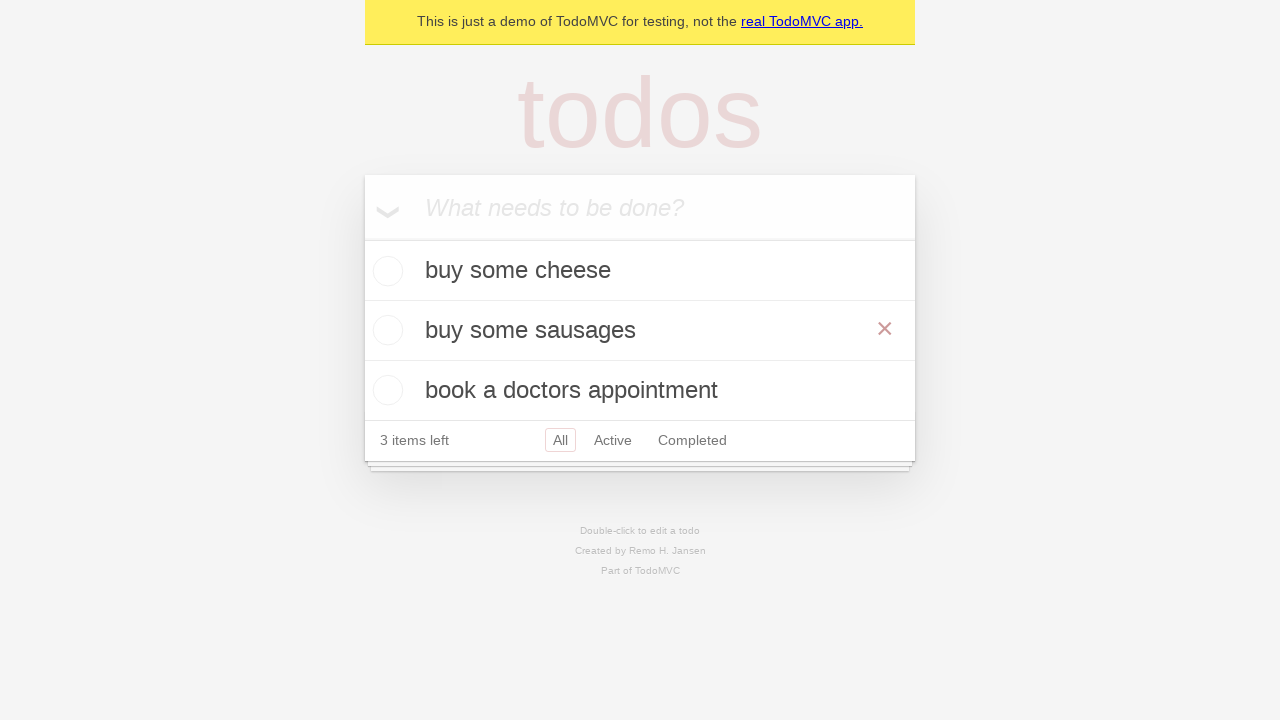